Tests clicking on a "Website Testing" module element using JavaScript execution and verifies page navigation

Starting URL: https://anhtester.com/

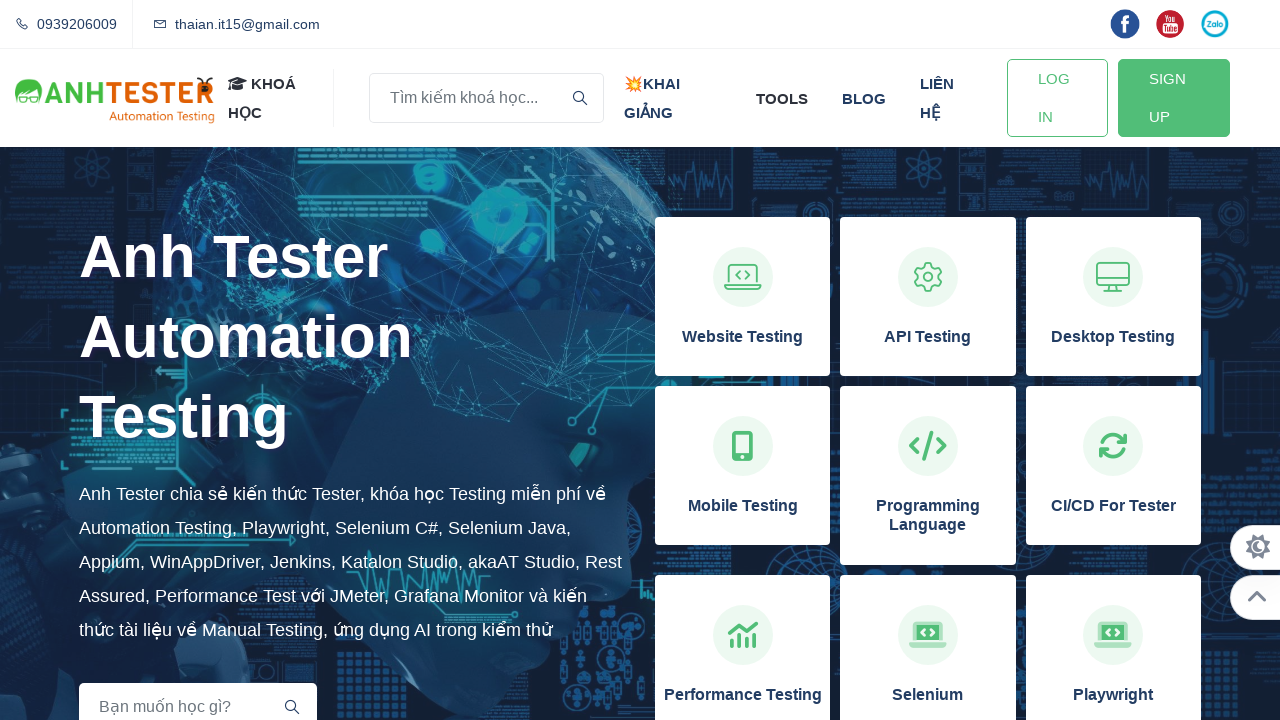

Clicked on 'Website Testing' module element using JavaScript execution at (743, 337) on xpath=//h3[normalize-space()='Website Testing']
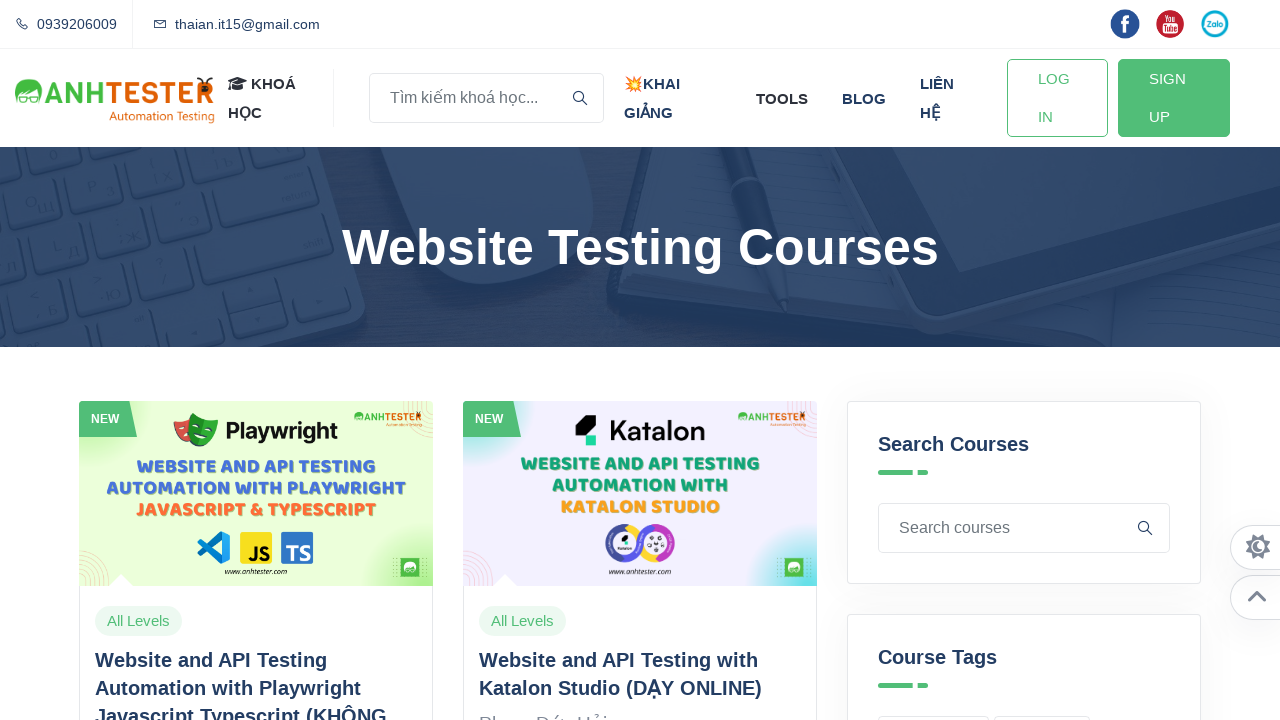

Page navigation completed and network is idle
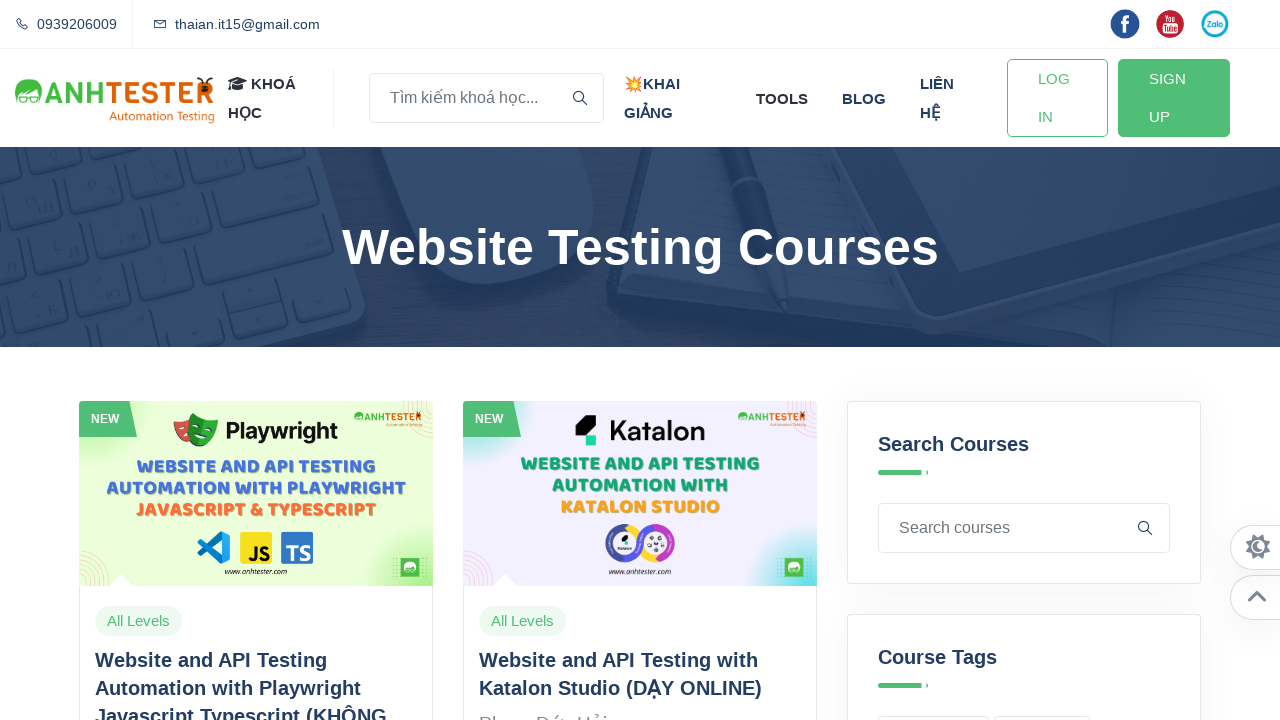

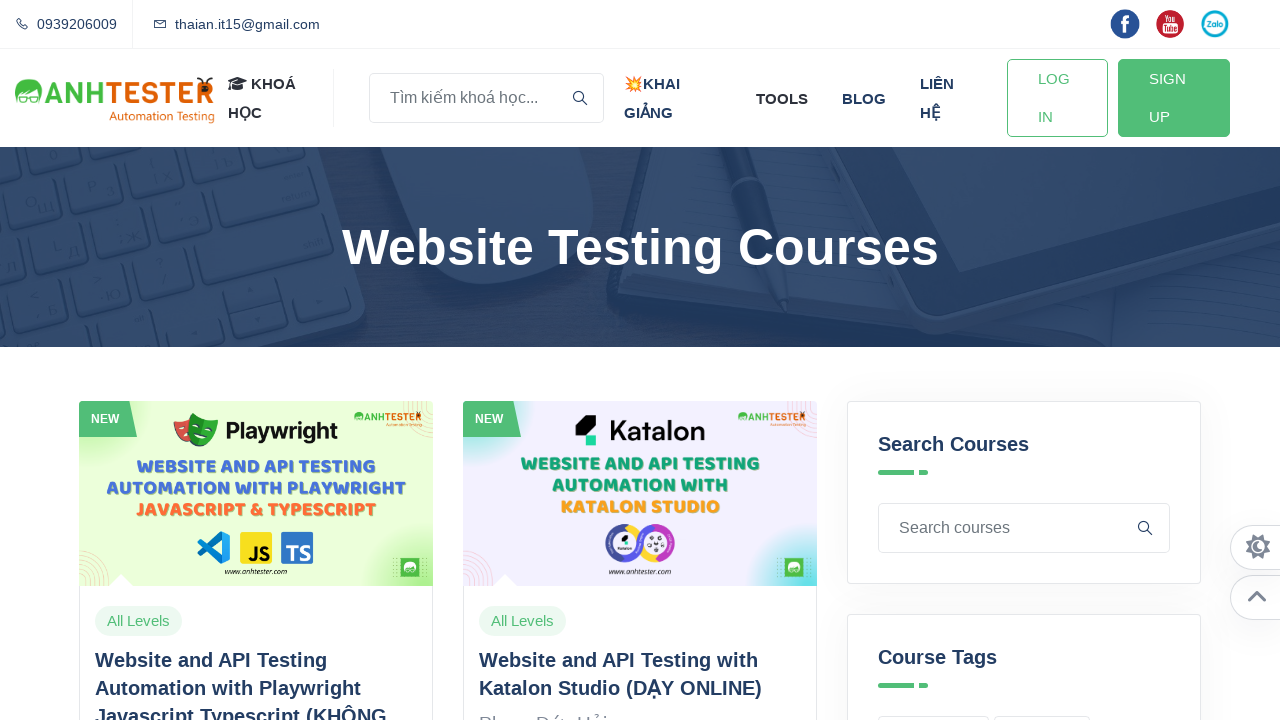